Tests window handling functionality by clicking a button to open a new window, switching to the child window, filling a form field, closing the child window, and switching back to the parent window.

Starting URL: https://www.hyrtutorials.com/p/window-handles-practice.html

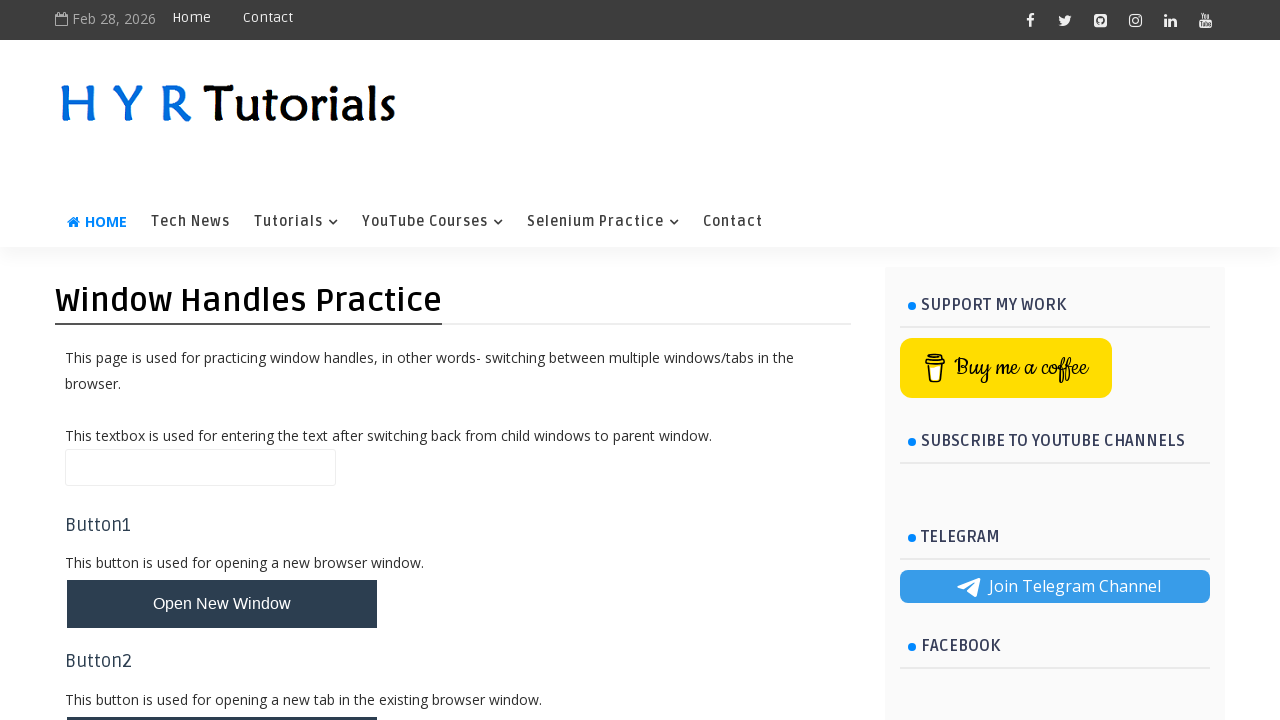

Stored reference to parent page
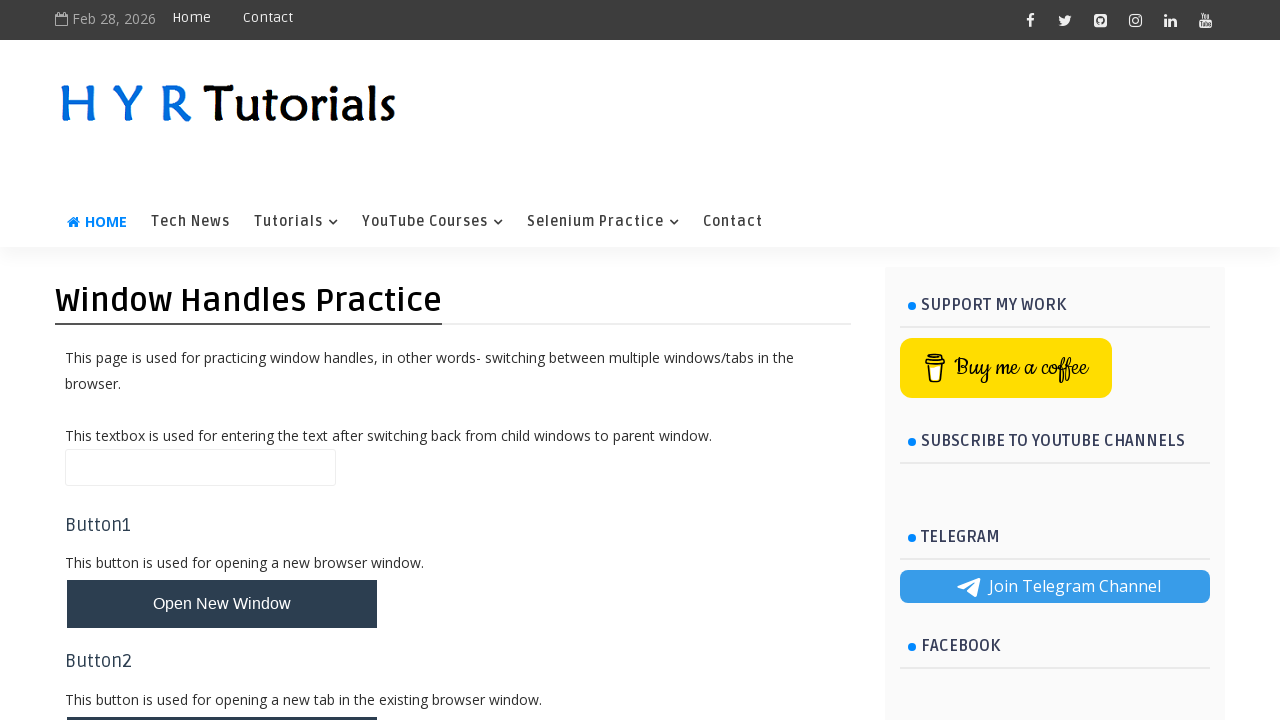

Clicked button to open new window at (222, 604) on button#newWindowBtn
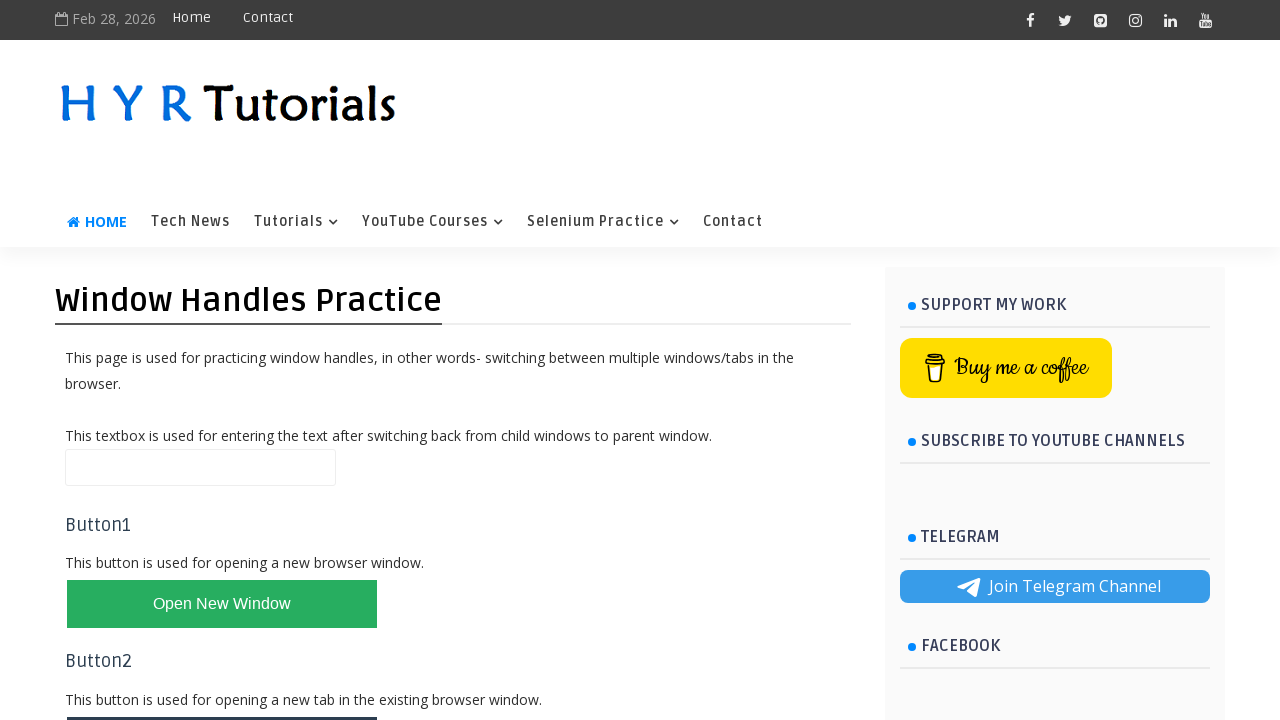

Captured reference to newly opened child window
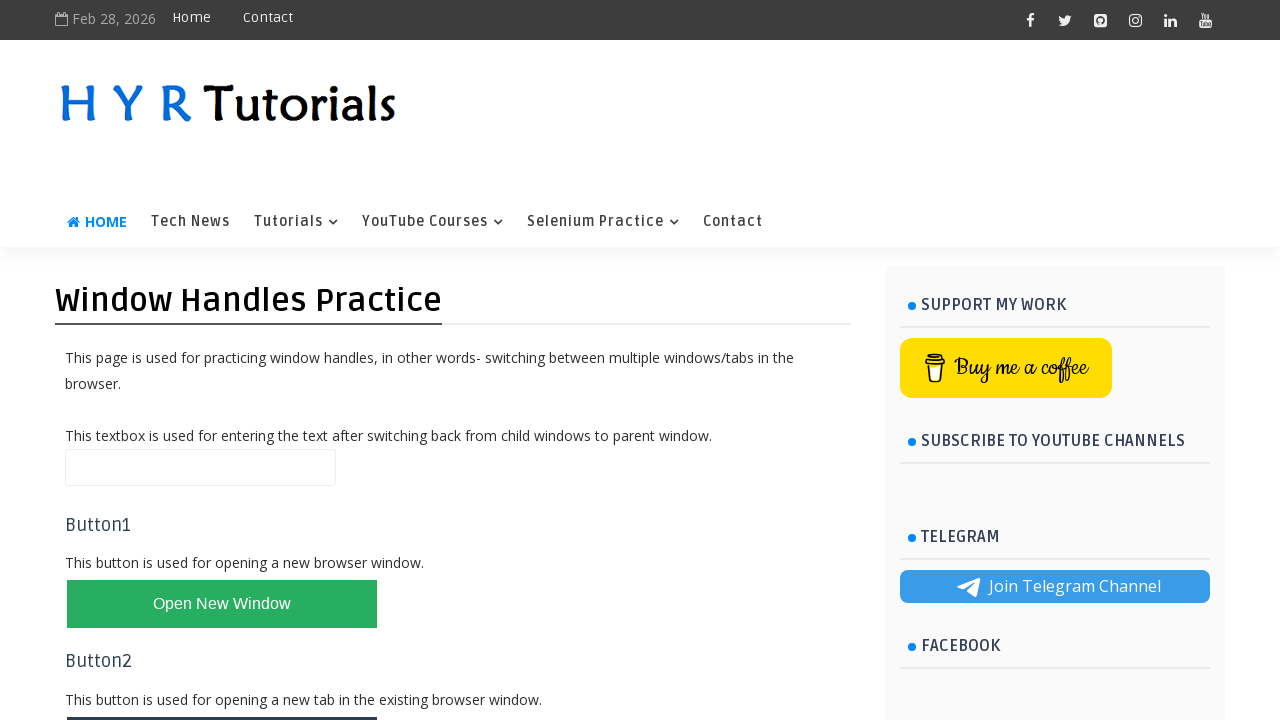

Child window page loaded successfully
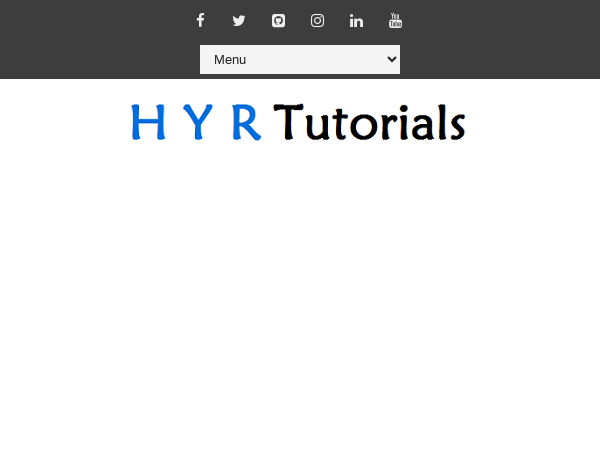

Verified child window title contains 'Basic Control'
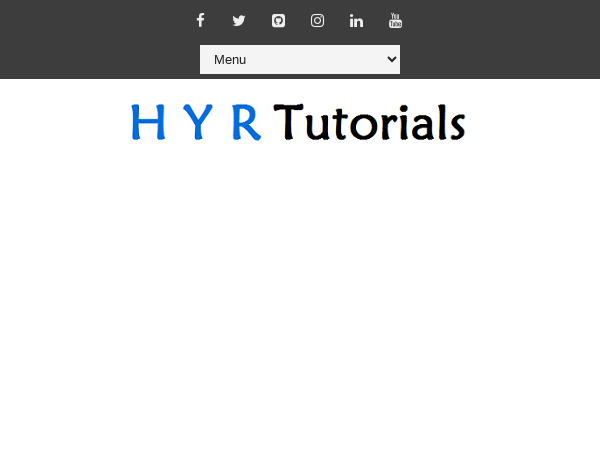

Filled lastName field with 'nikhil' in child window on #lastName
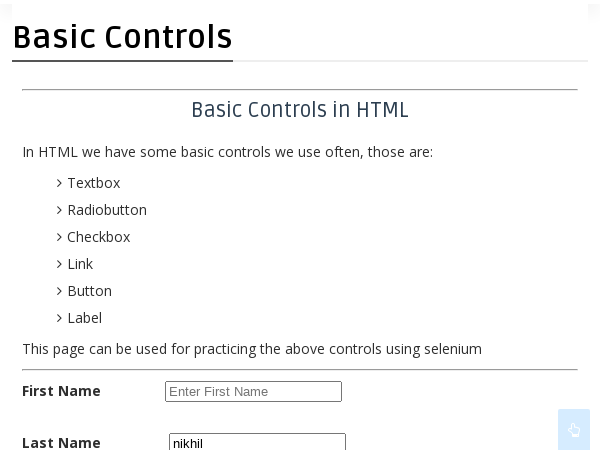

Waited 2000ms to observe form result
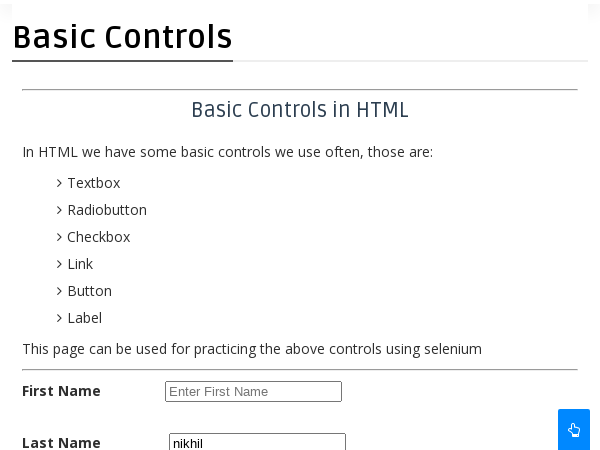

Closed the child window
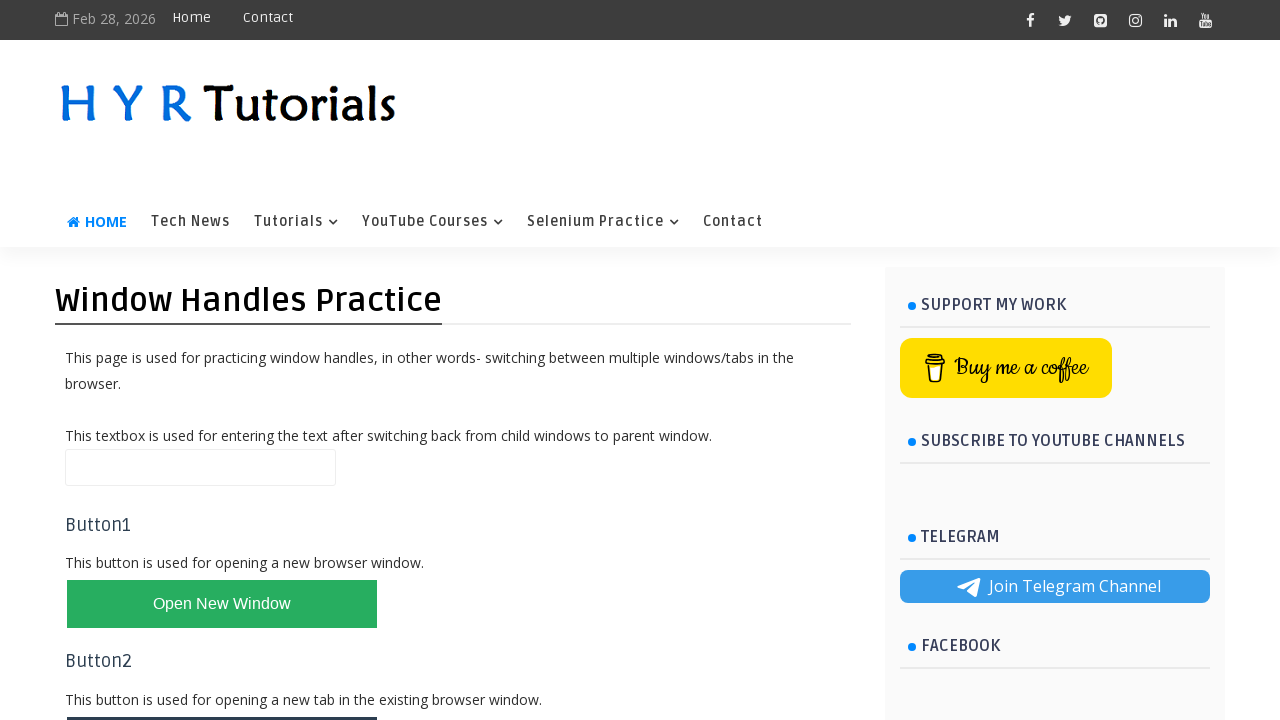

Switched focus back to parent window
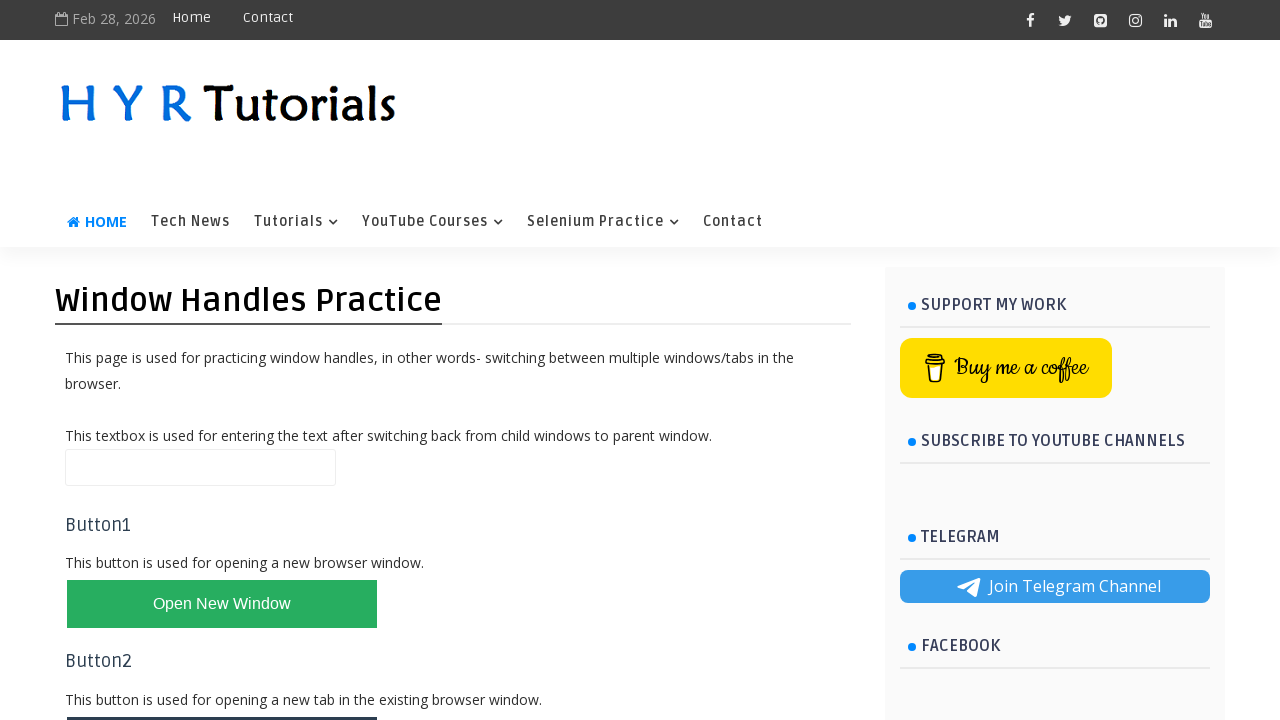

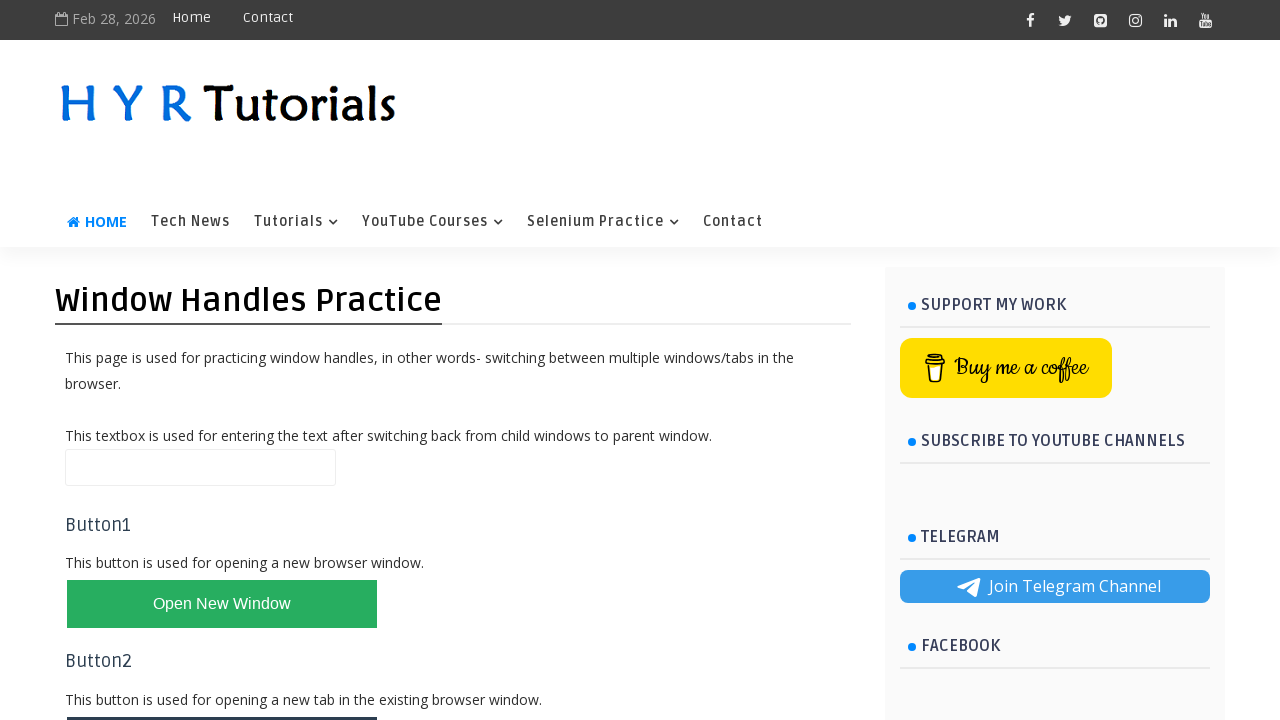